Clicks on the login navigation link and verifies the login form header is displayed

Starting URL: https://test-c05c4.firebaseapp.com/

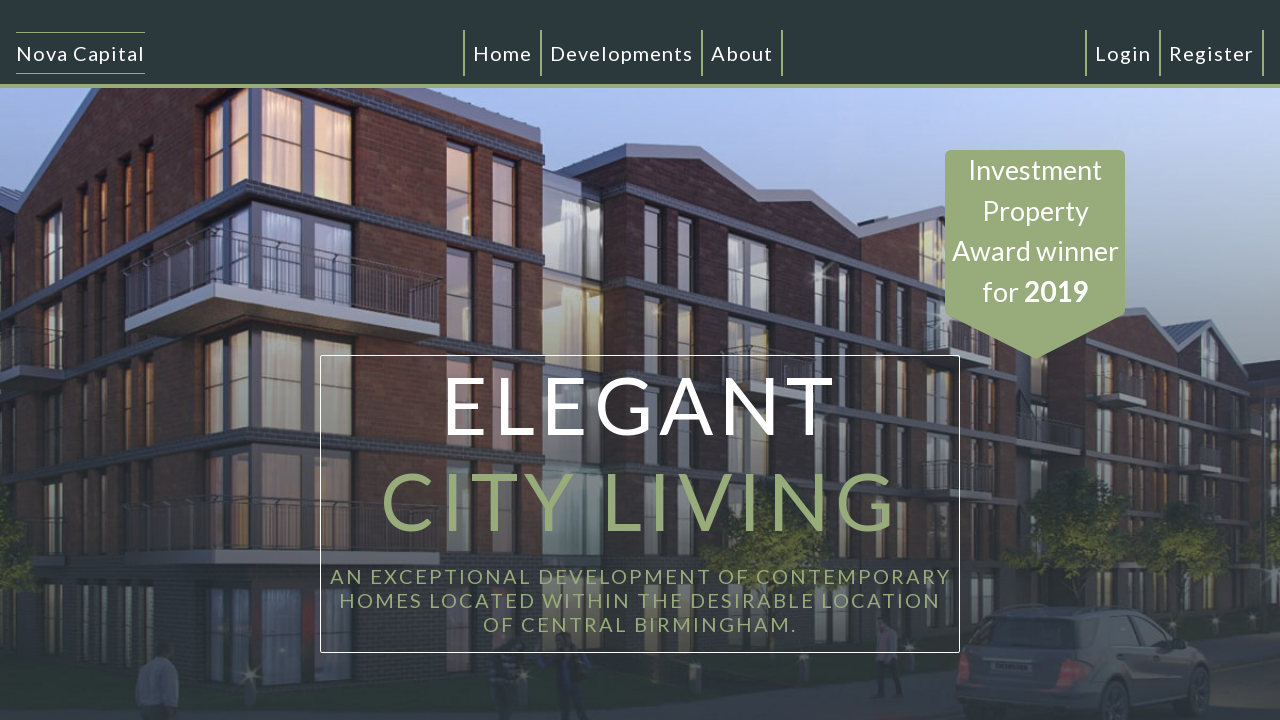

Clicked on login navigation link at (1123, 53) on #login-userNav
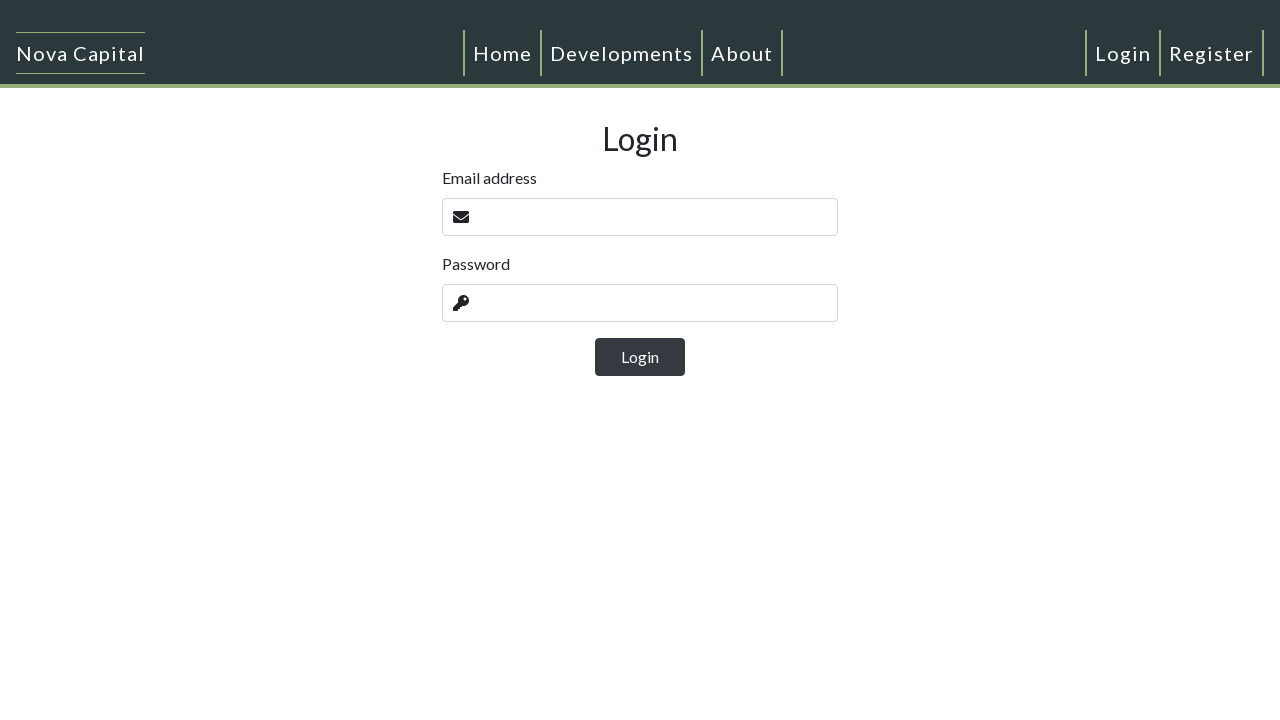

Retrieved login form header text
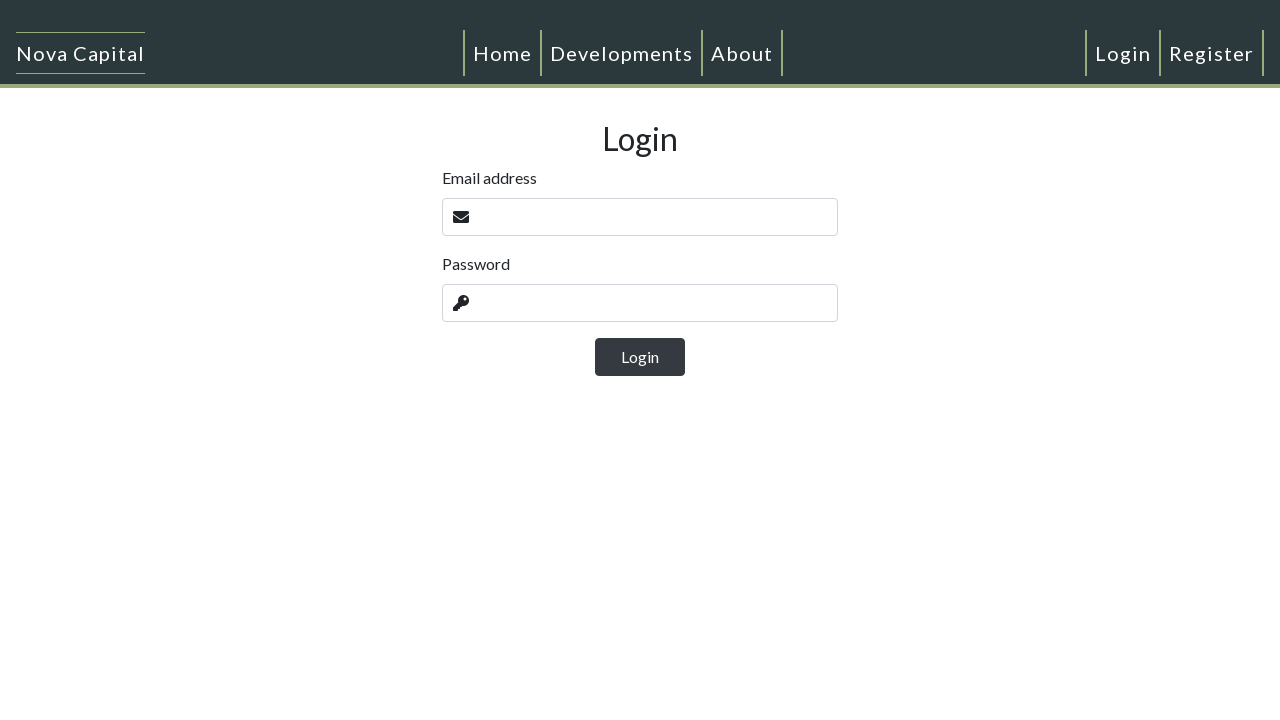

Verified login form header displays 'Login'
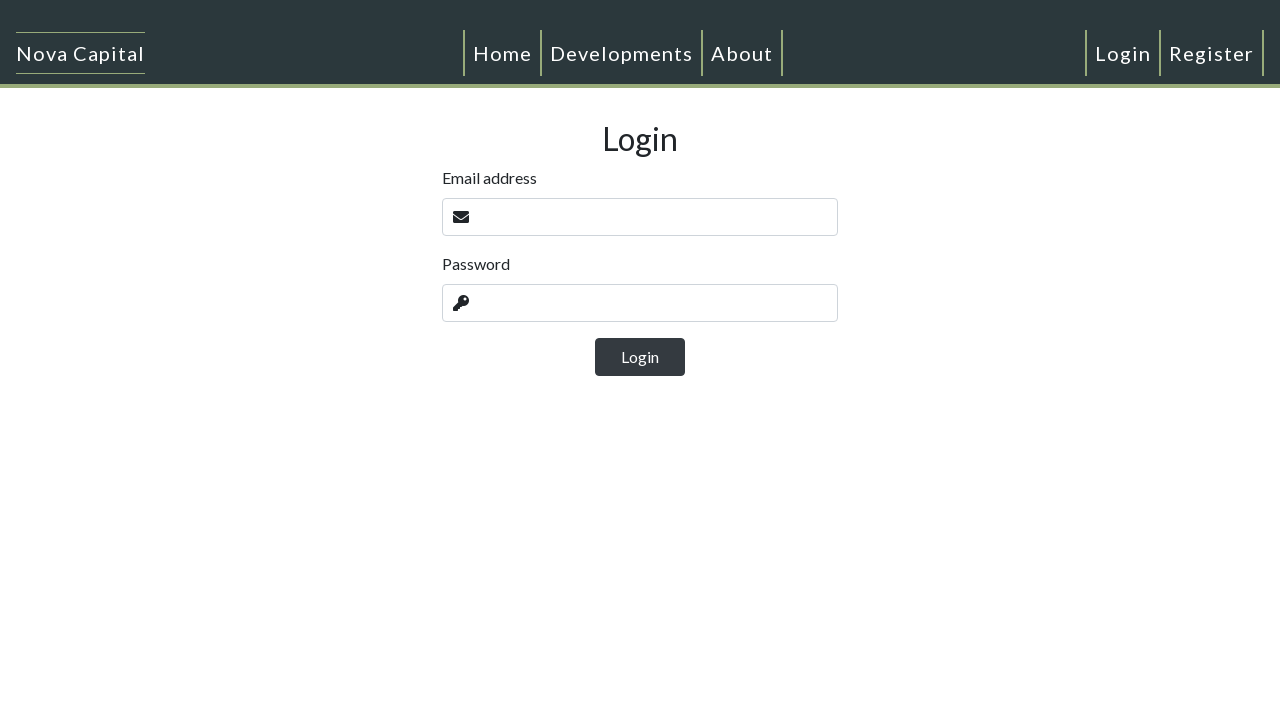

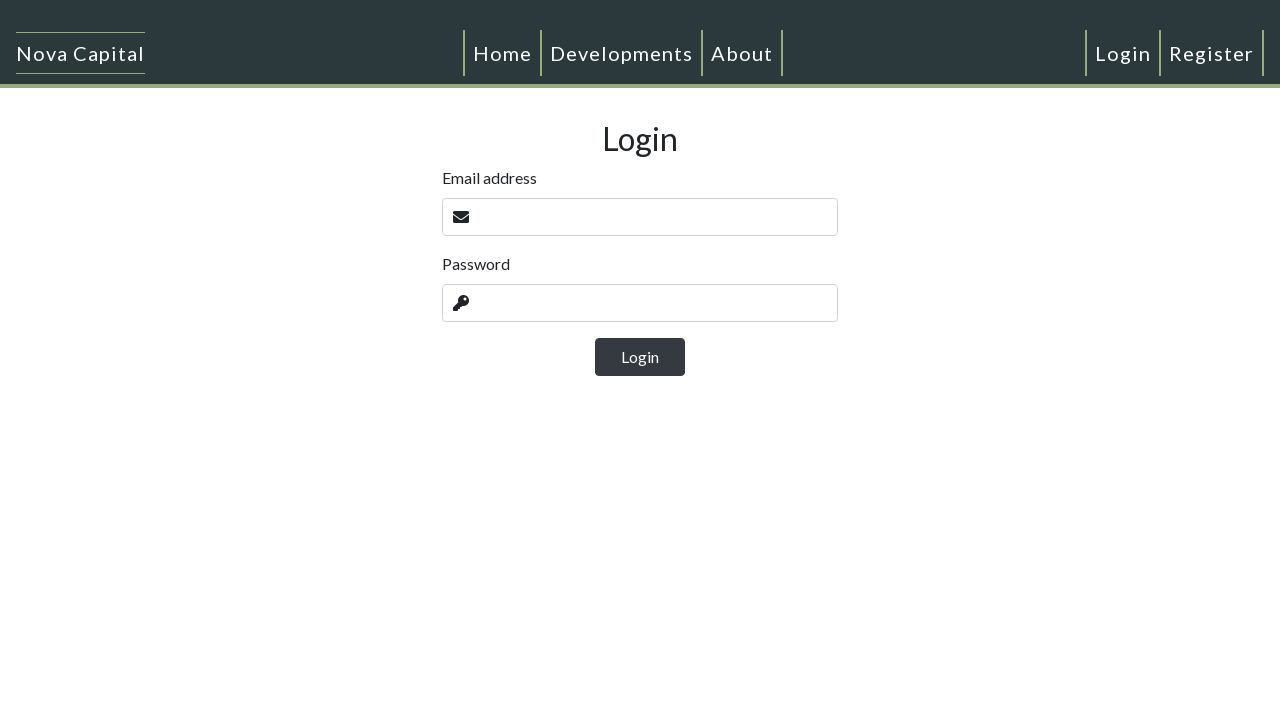